Tests the divide function of the calculator by dividing two float numbers

Starting URL: https://testsheepnz.github.io/BasicCalculator.html

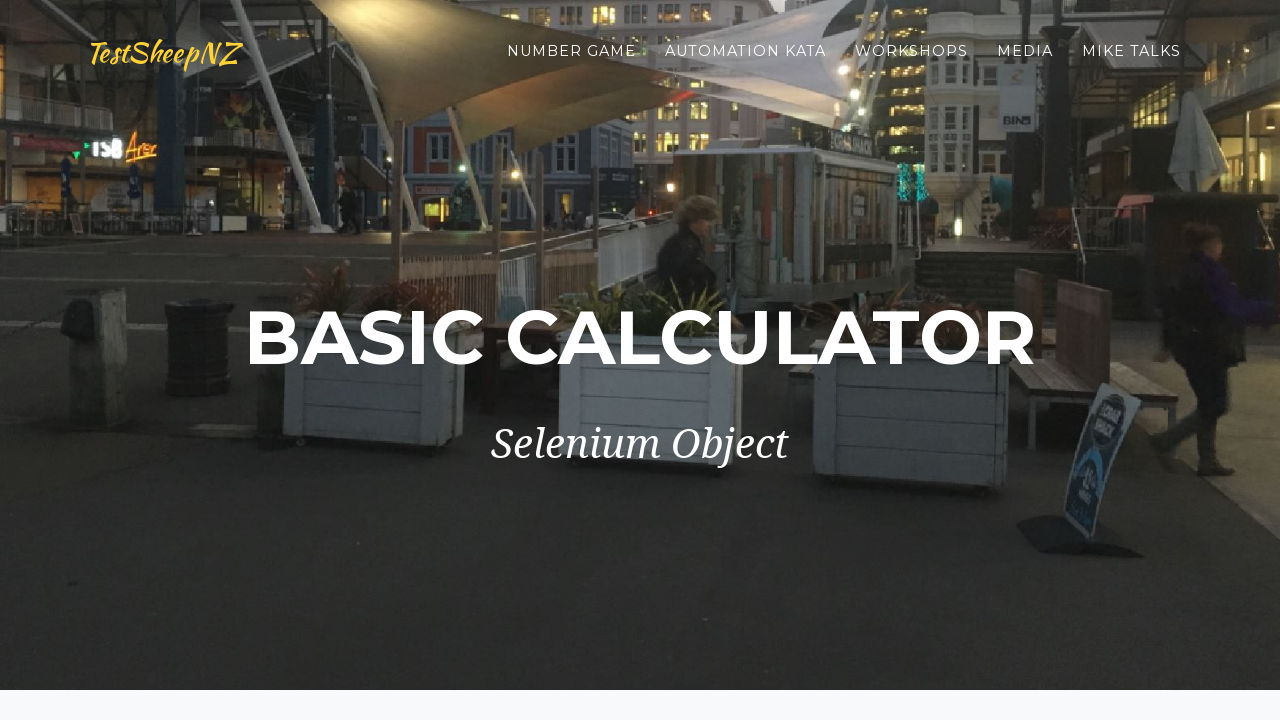

Scrolled to bottom of page
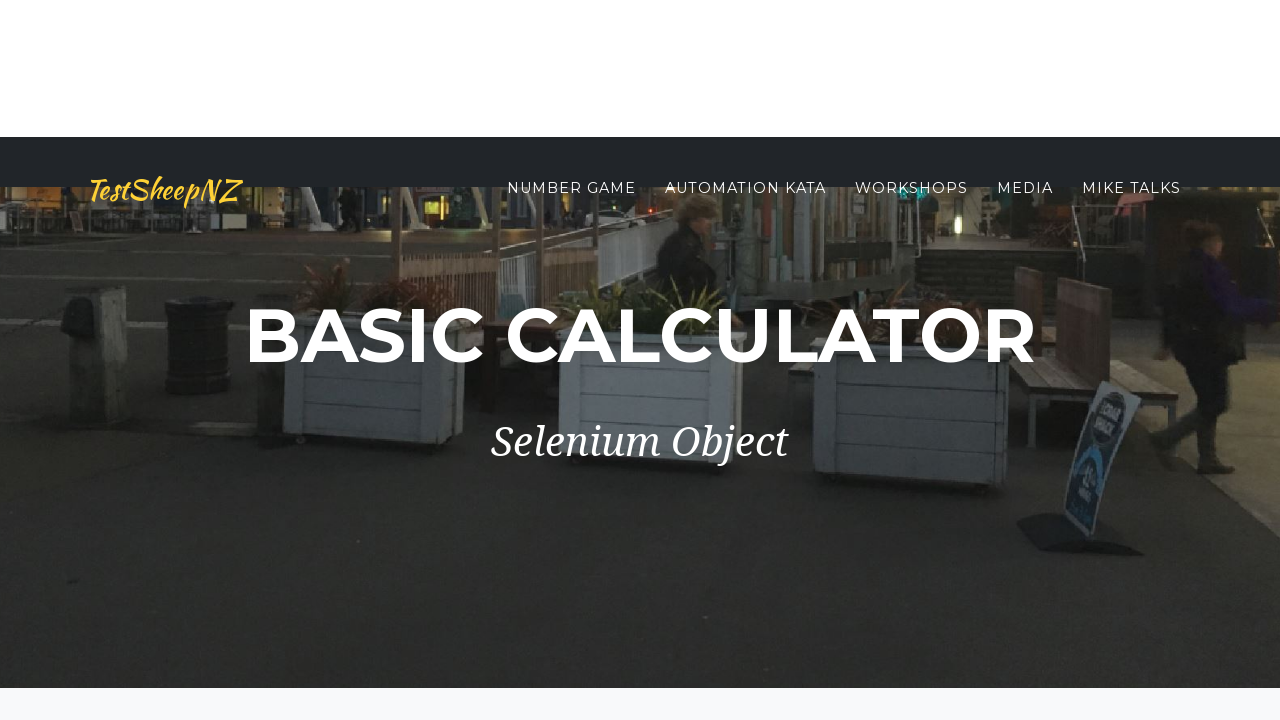

Selected Build 8 from dropdown on #selectBuild
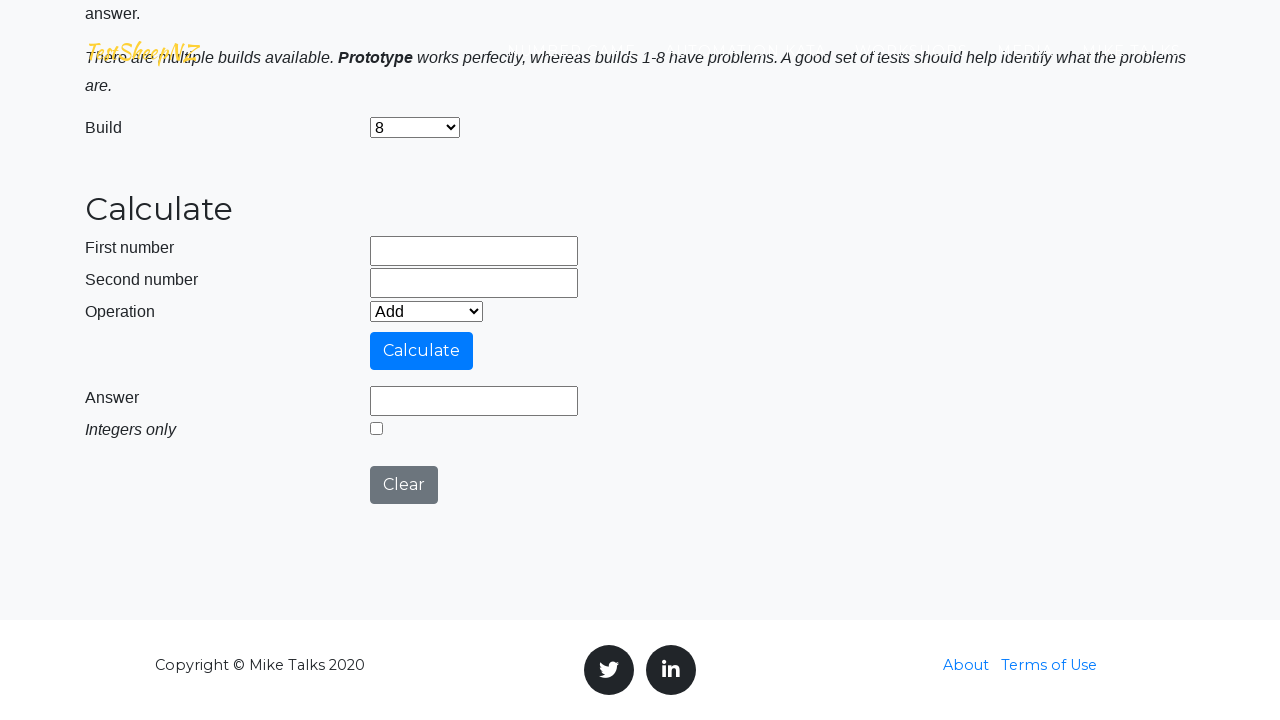

Selected divide operation from dropdown on #selectOperationDropdown
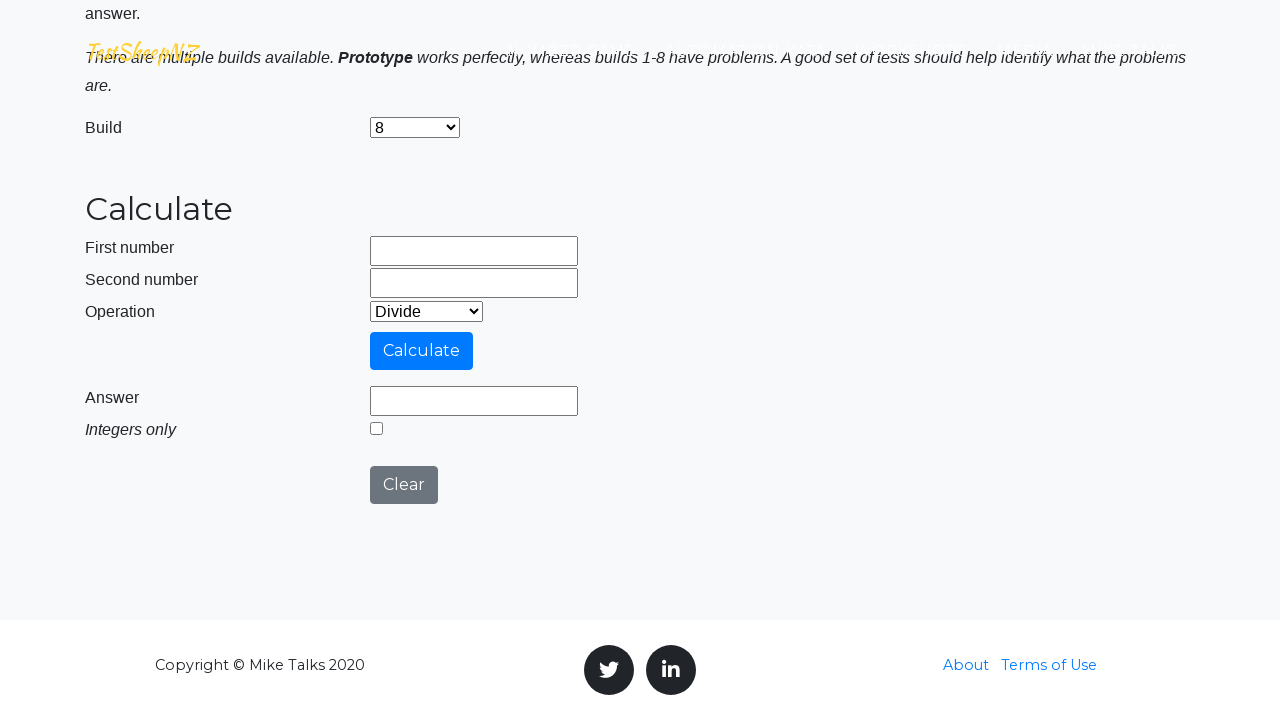

Entered first number 86.56 on input[name='number1']
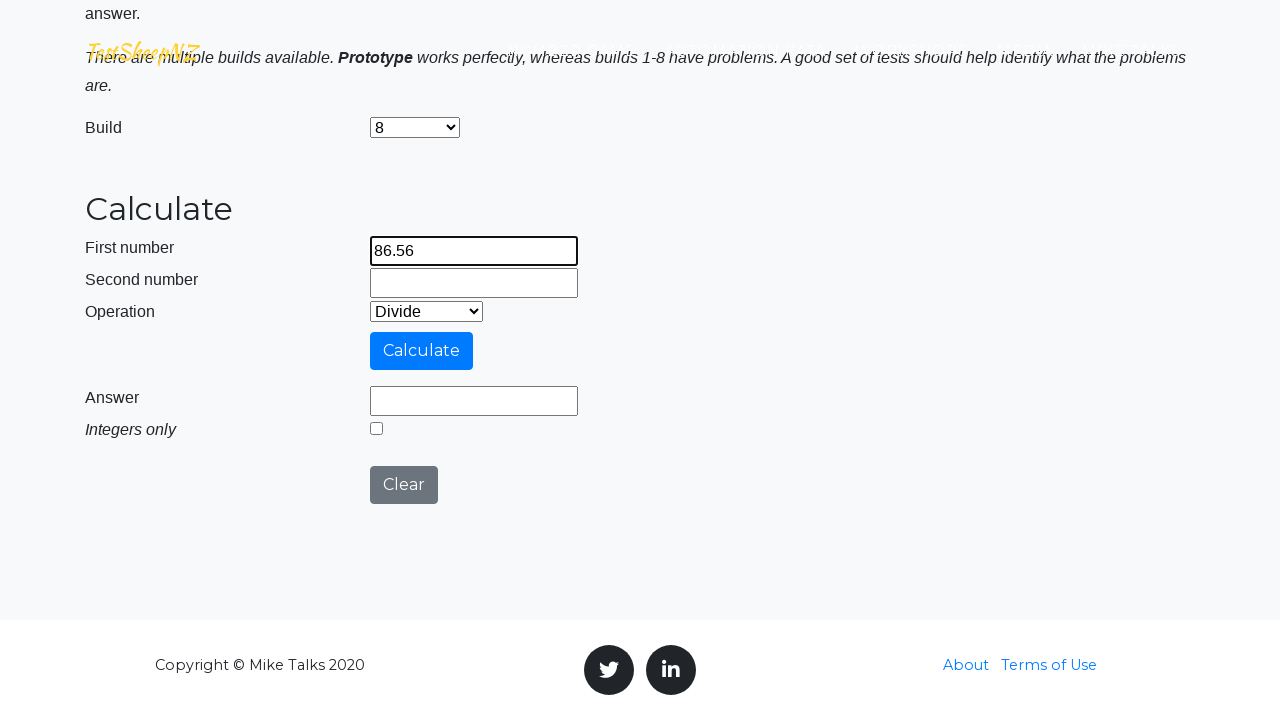

Entered second number 75.31 on input[name='number2']
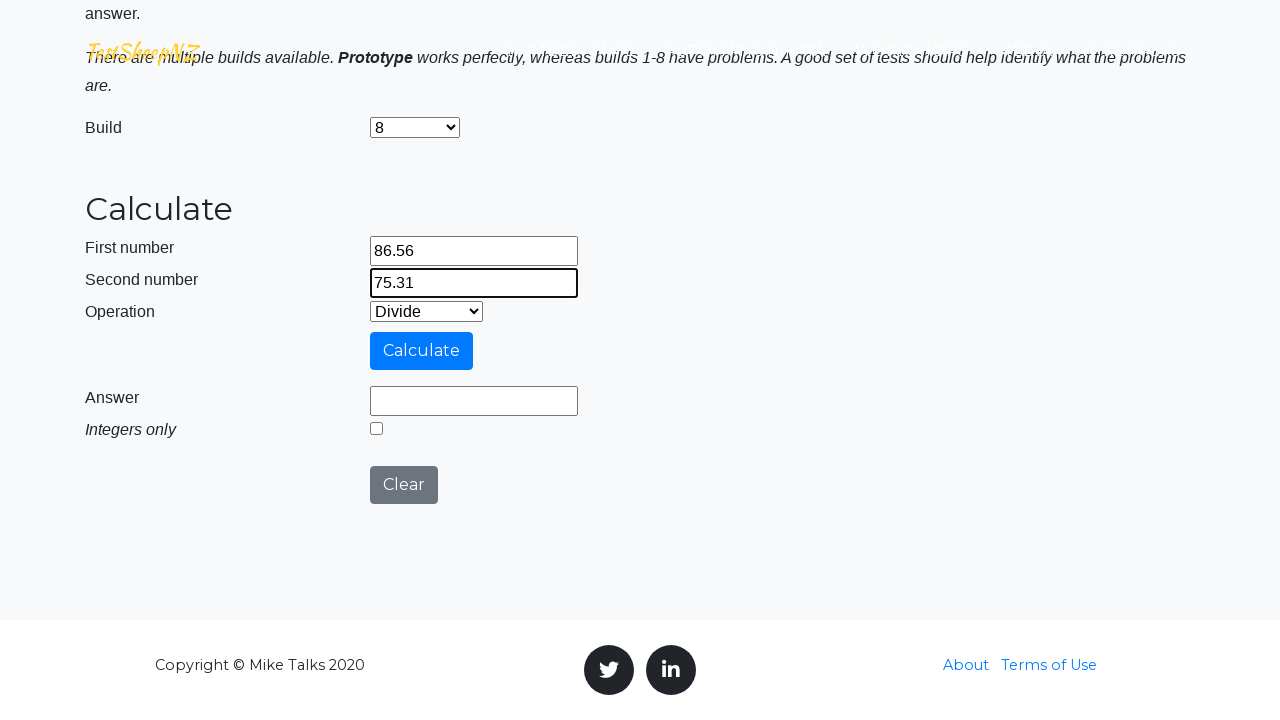

Clicked calculate button at (422, 351) on #calculateButton
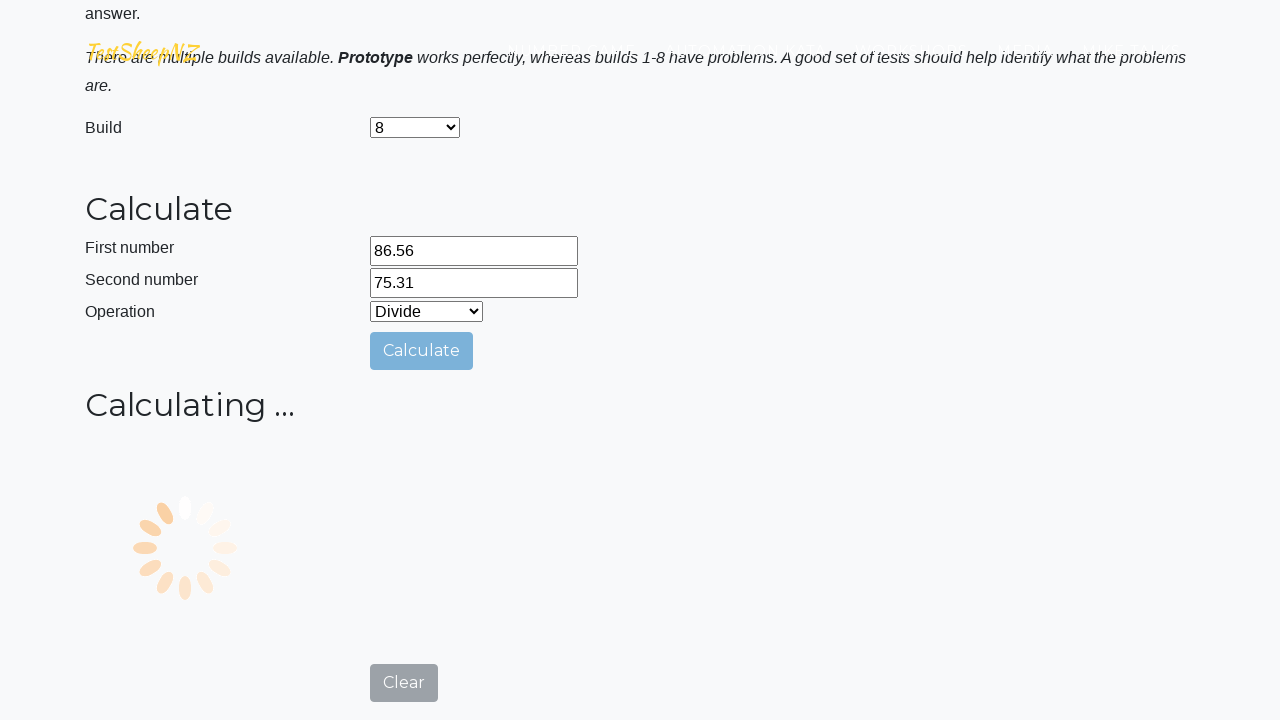

Result field loaded successfully
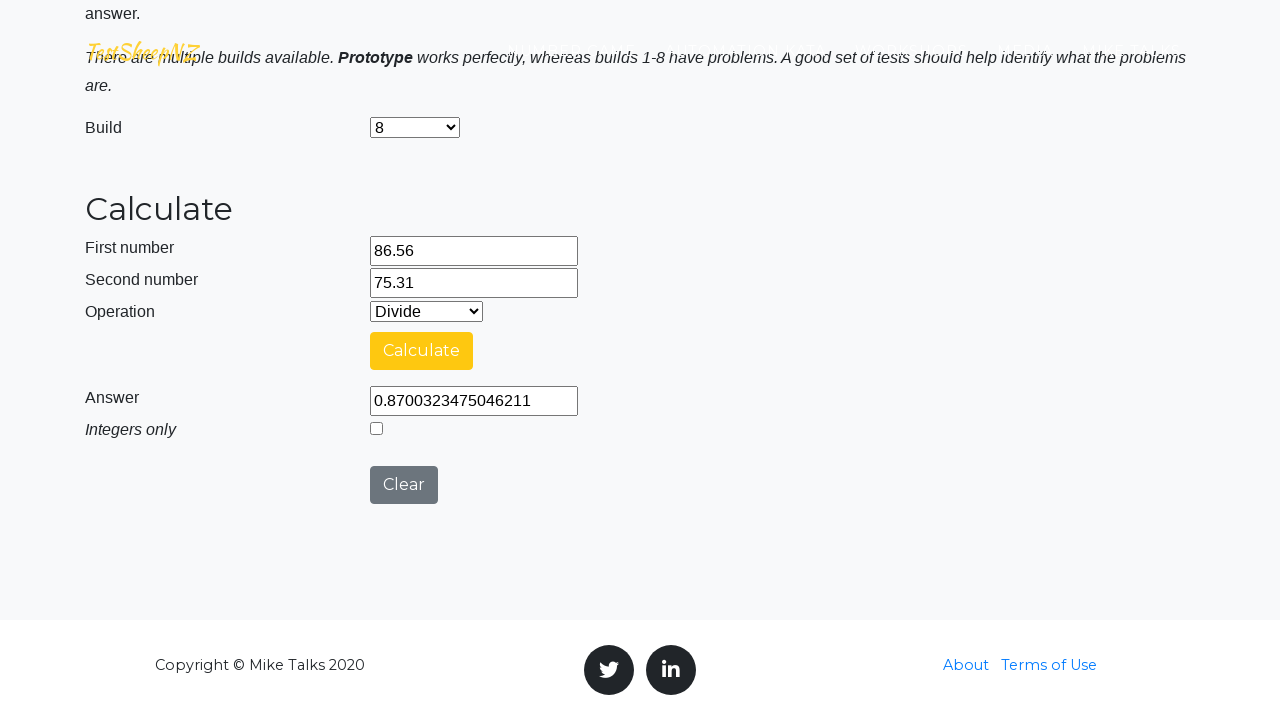

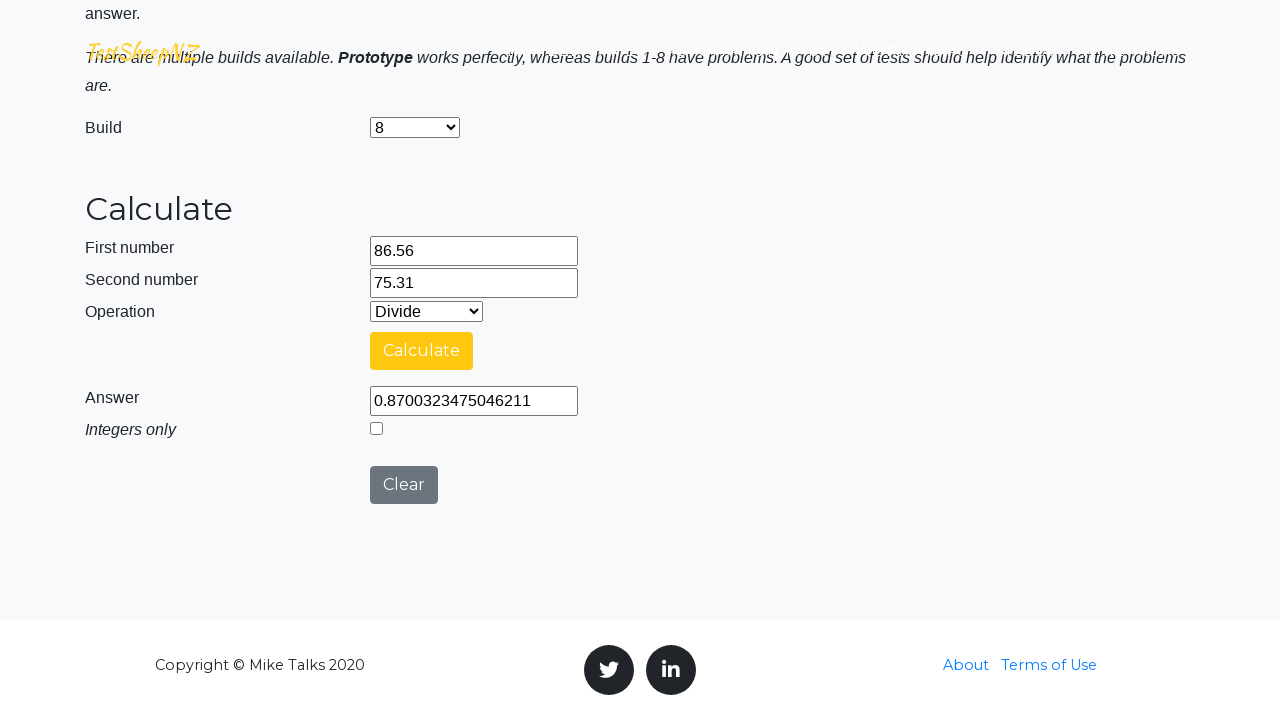